Tests checkbox functionality by finding and clicking all checkboxes with name "sports" within a specific div block

Starting URL: http://www.tizag.com/htmlT/htmlcheckboxes.php

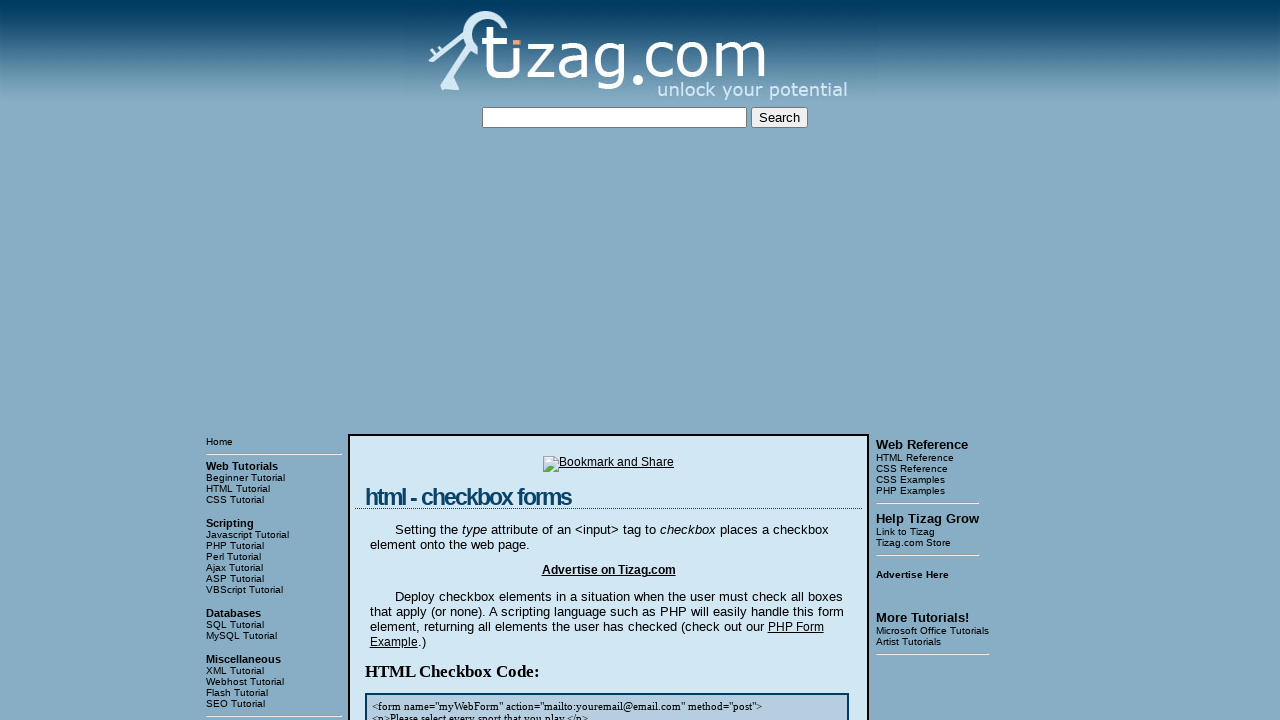

Located the div block containing checkboxes
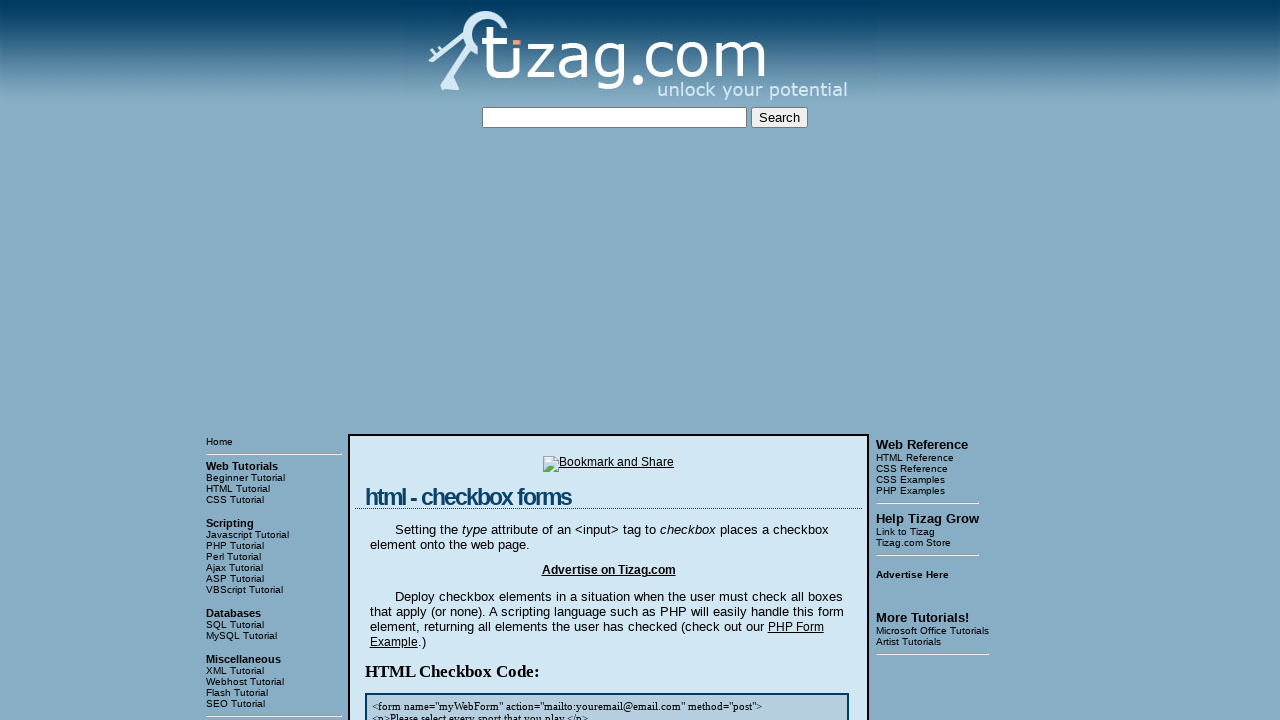

Found all checkboxes with name 'sports' within the block
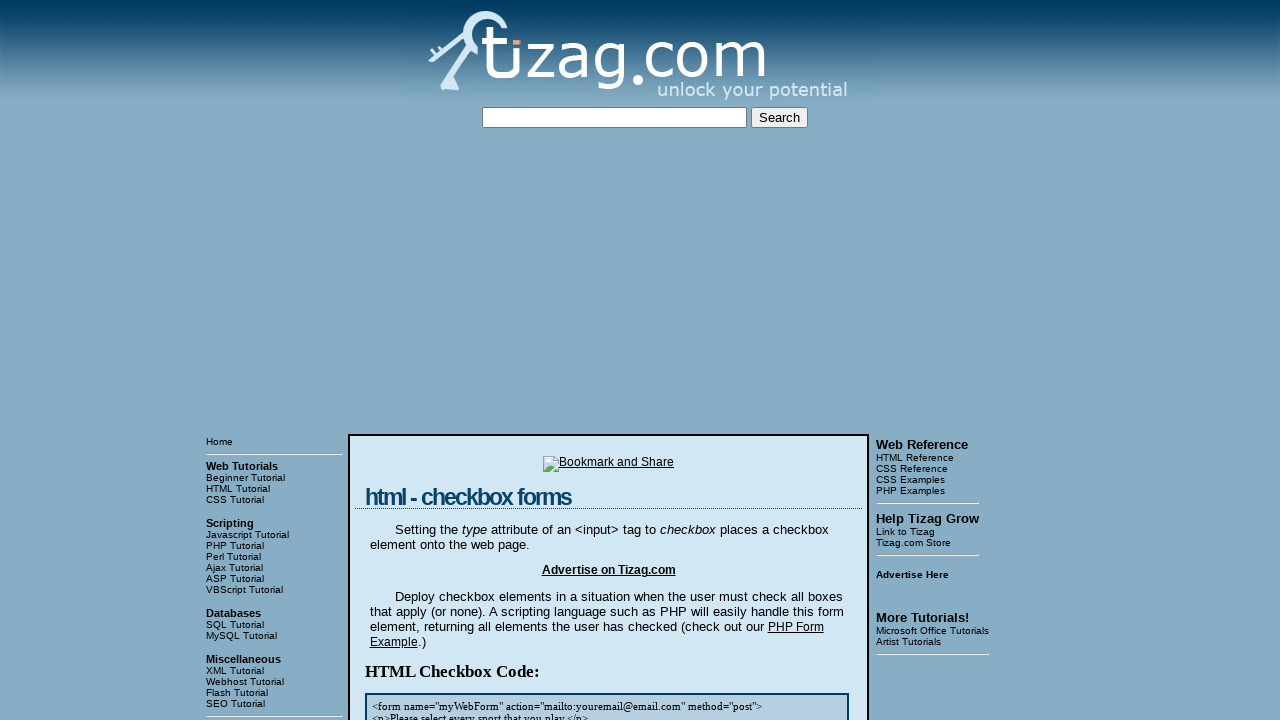

Retrieved checkbox count: 4 checkboxes found
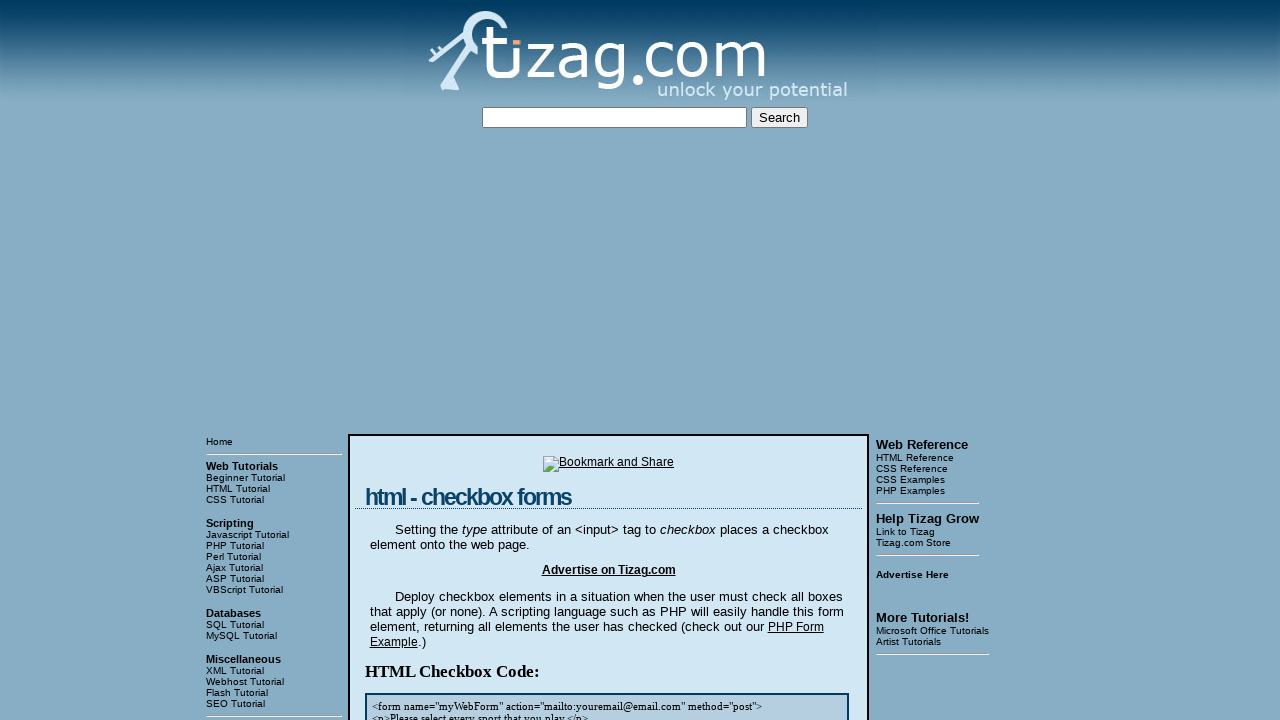

Clicked checkbox 1 of 4 at (422, 360) on xpath=/html/body/table[3]/tbody/tr[1]/td[2]/table/tbody/tr/td/div[4] >> input[na
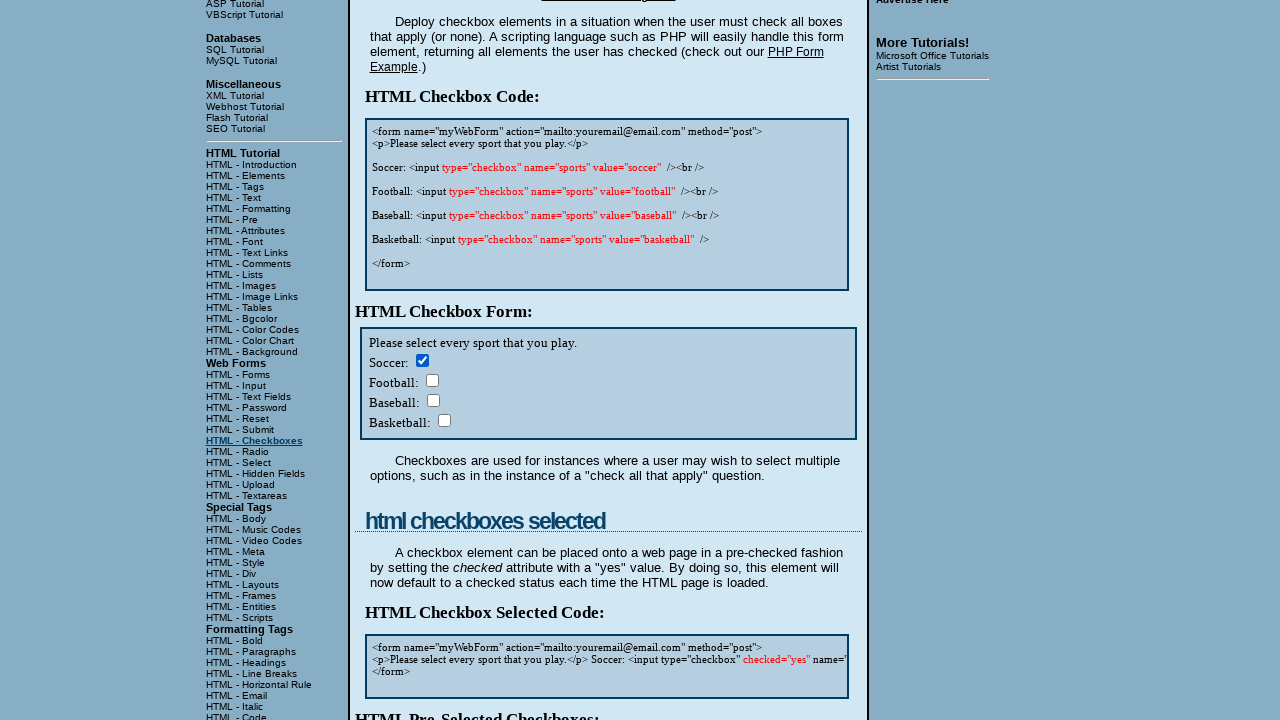

Clicked checkbox 2 of 4 at (432, 380) on xpath=/html/body/table[3]/tbody/tr[1]/td[2]/table/tbody/tr/td/div[4] >> input[na
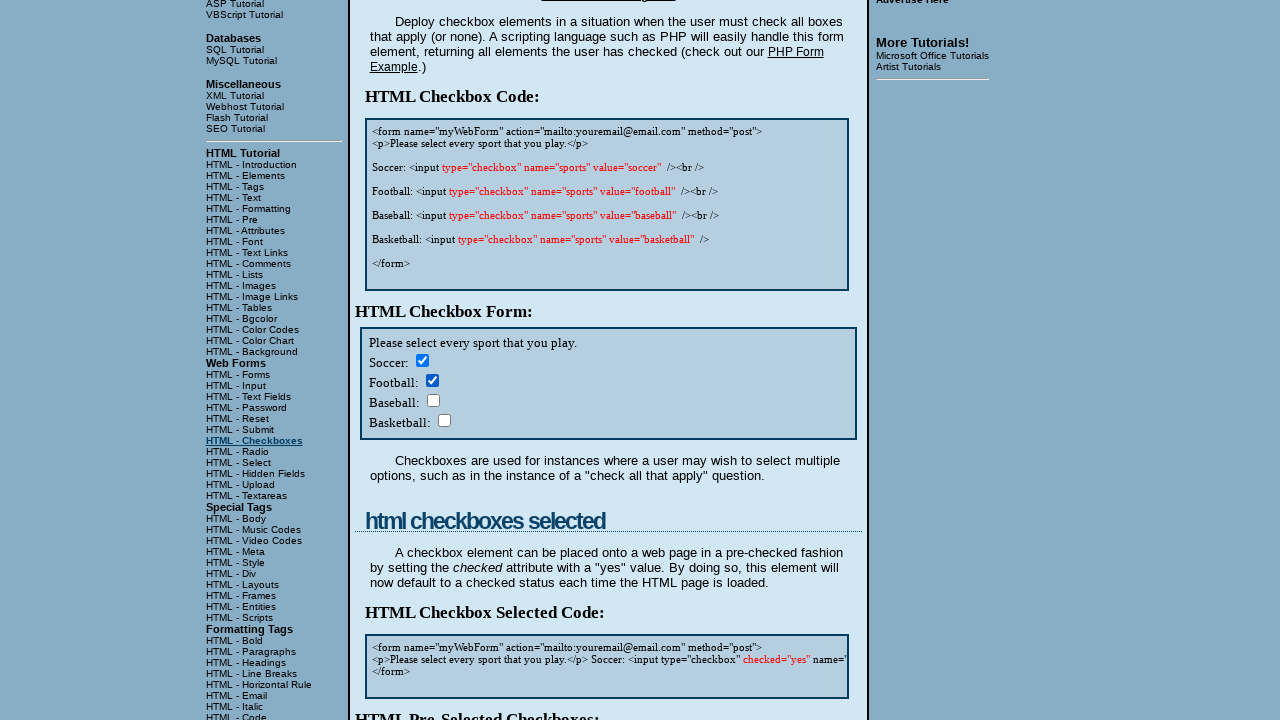

Clicked checkbox 3 of 4 at (433, 400) on xpath=/html/body/table[3]/tbody/tr[1]/td[2]/table/tbody/tr/td/div[4] >> input[na
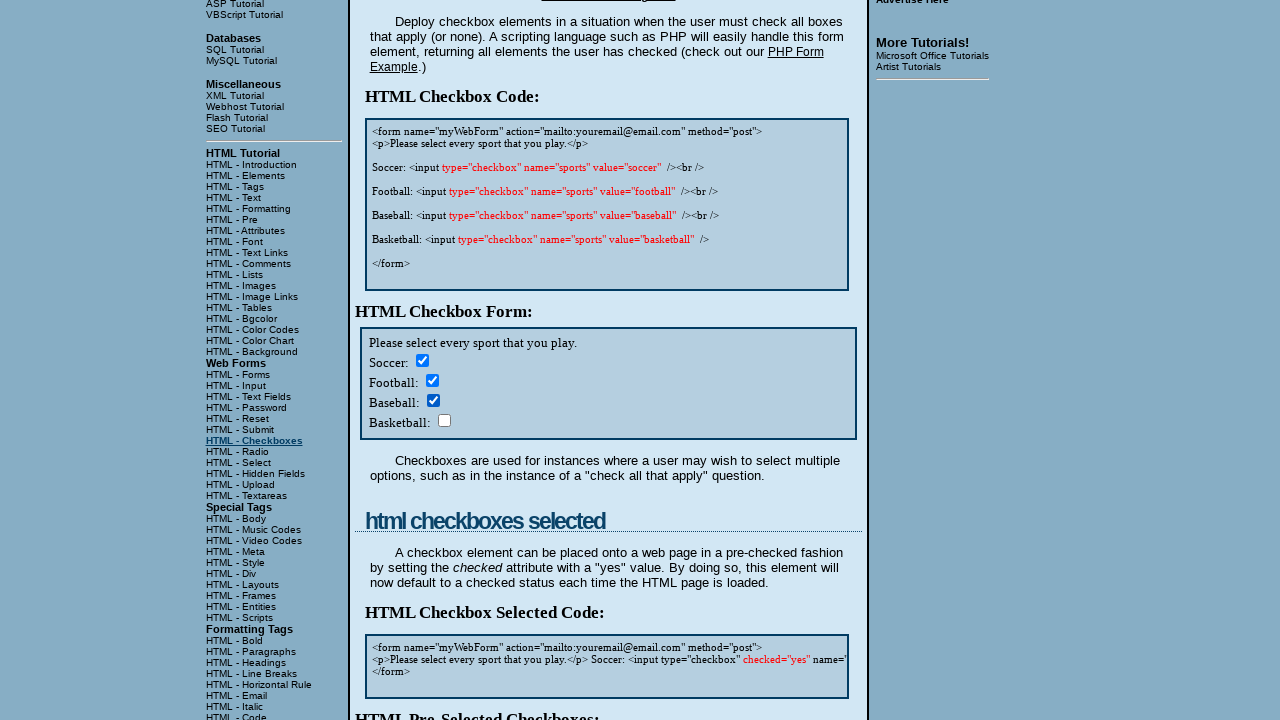

Clicked checkbox 4 of 4 at (444, 420) on xpath=/html/body/table[3]/tbody/tr[1]/td[2]/table/tbody/tr/td/div[4] >> input[na
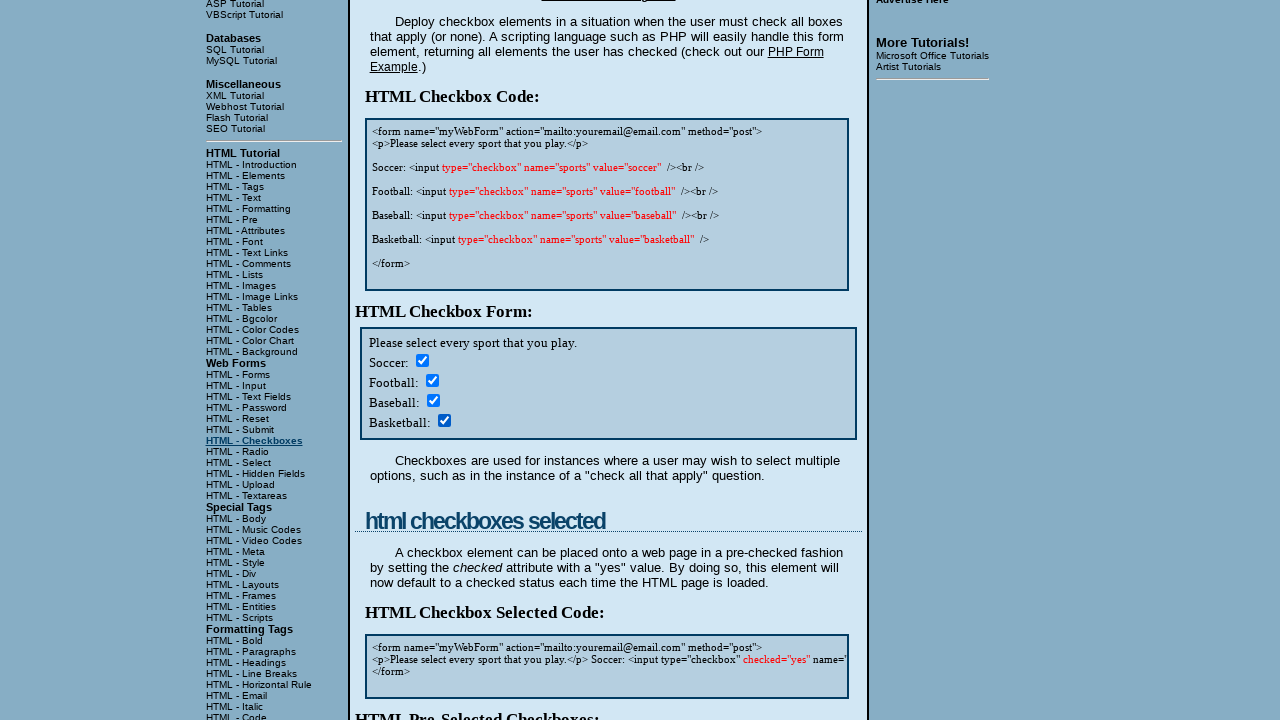

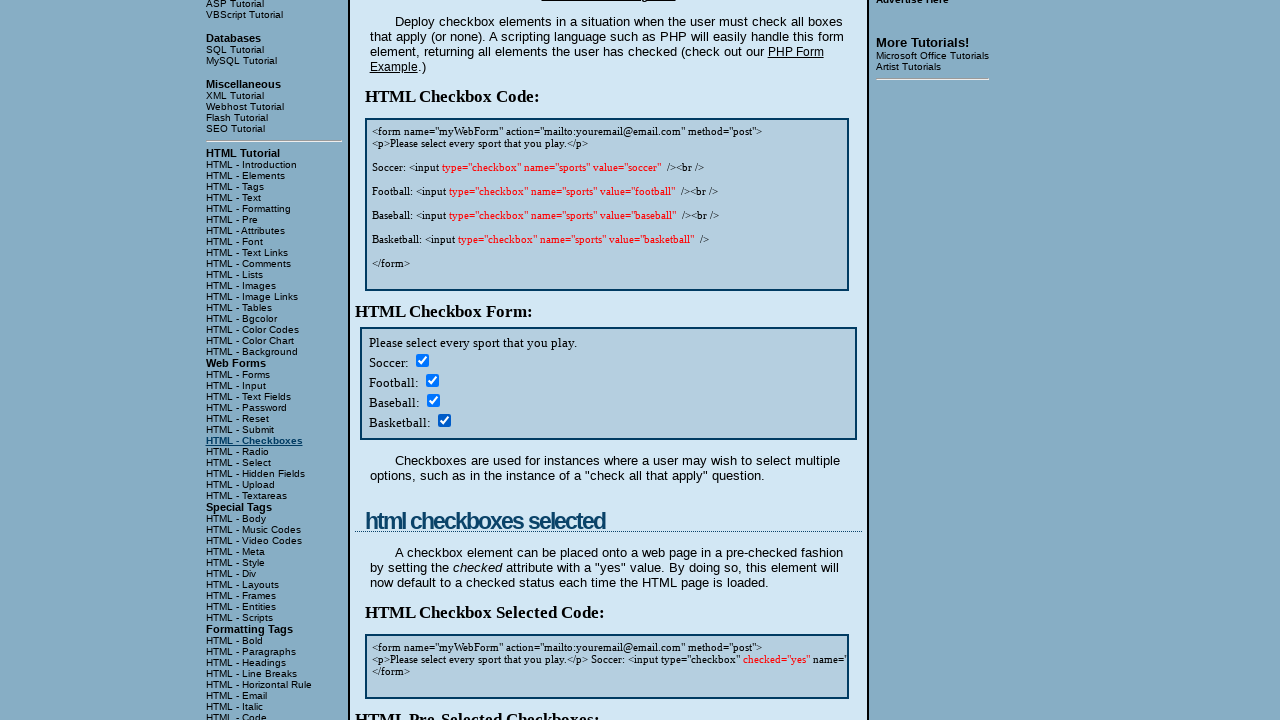